Navigates to the Rainbow Holiday website and verifies the page loads successfully

Starting URL: http://www.rainbowholiday.in

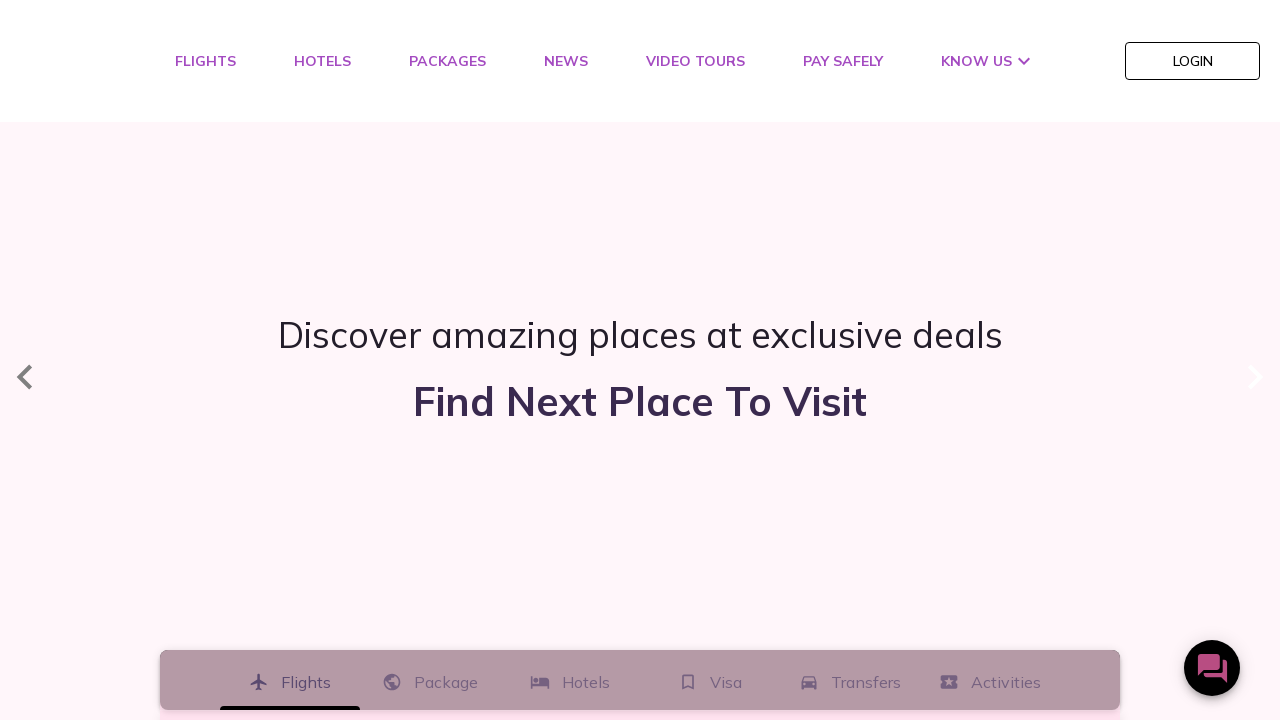

Waited for DOM content to load on Rainbow Holiday website
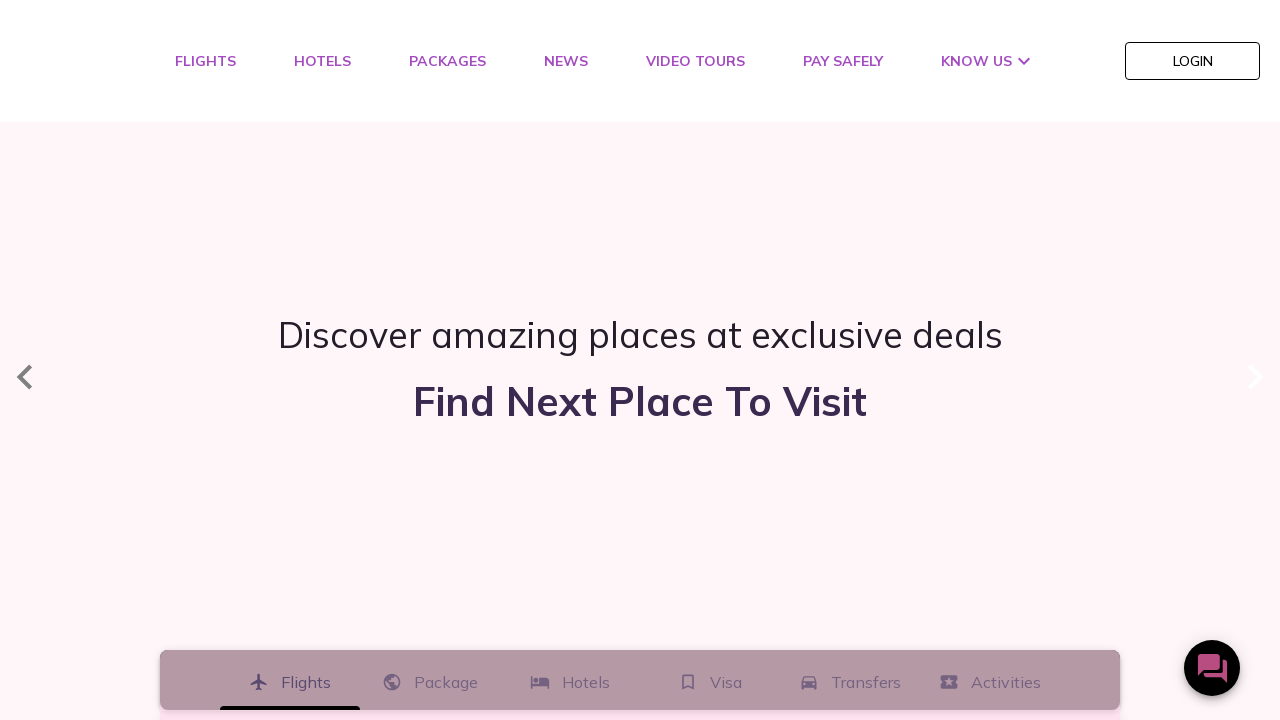

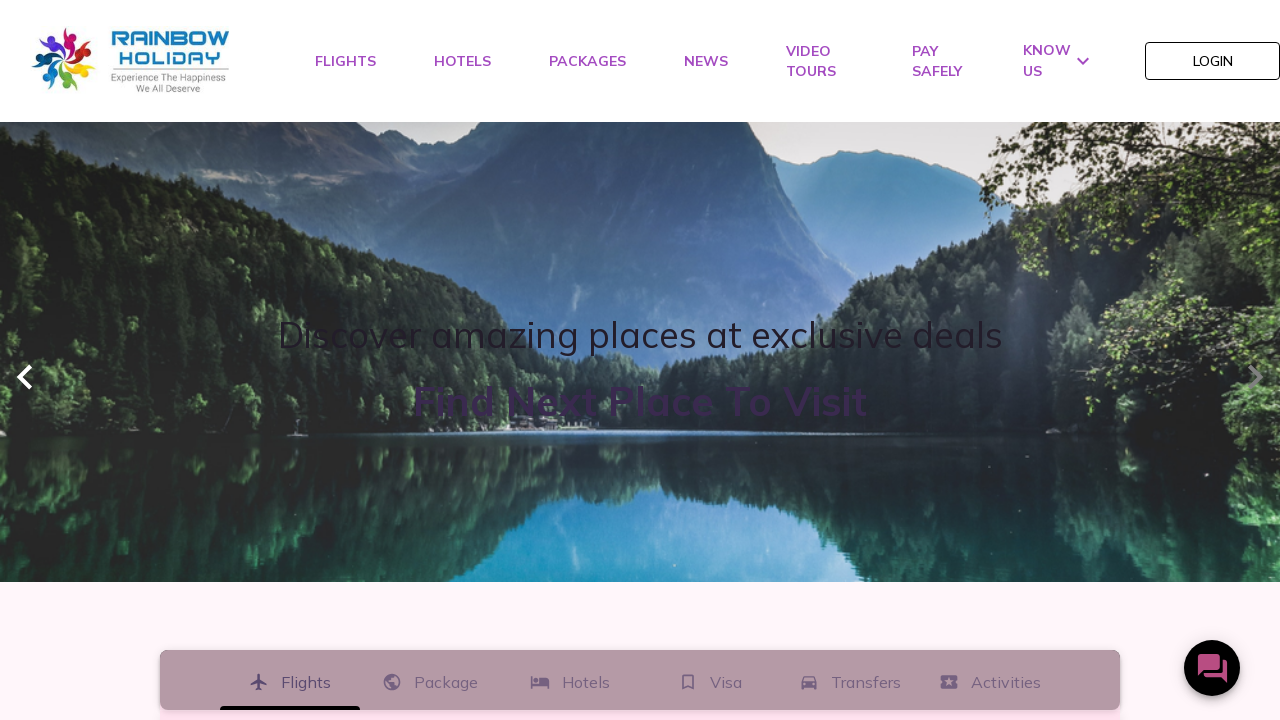